Tests table sorting functionality by clicking the column header and verifying products are sorted alphabetically, then navigates through paginated results to find a specific product ("Rice").

Starting URL: https://rahulshettyacademy.com/seleniumPractise/#/offers

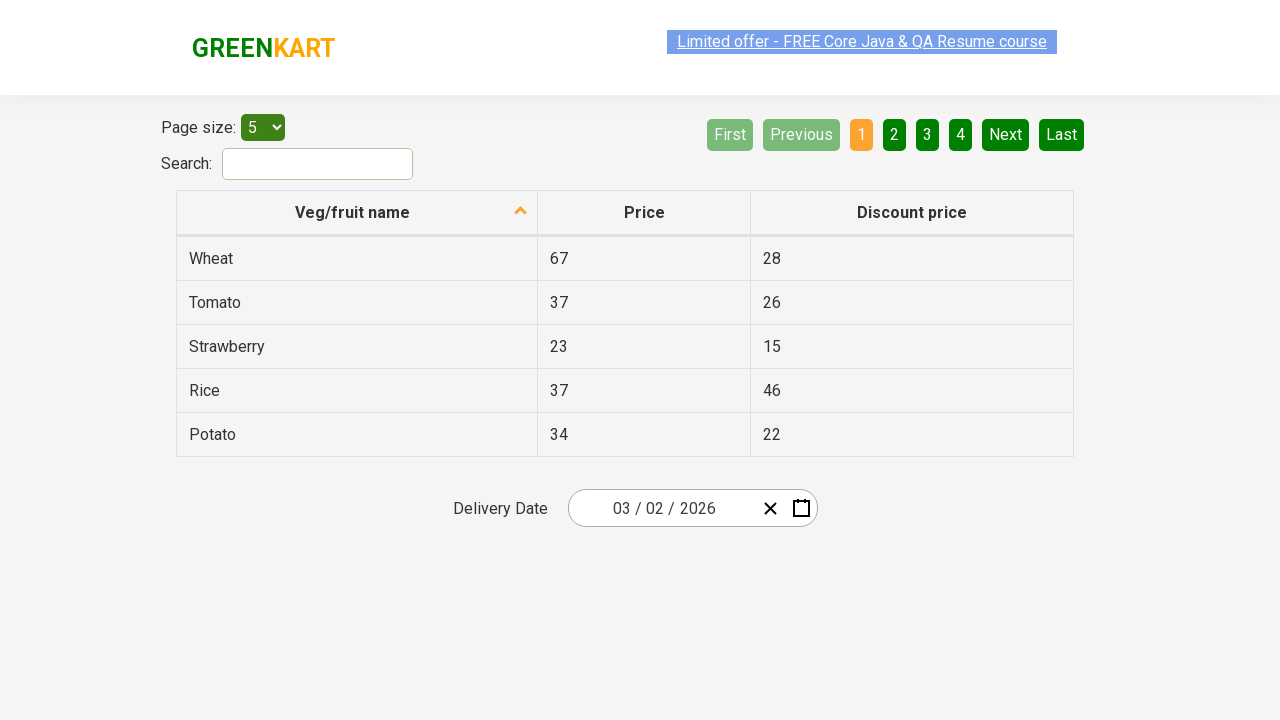

Clicked first column header to sort products by name at (357, 213) on xpath=//tr/th[1]
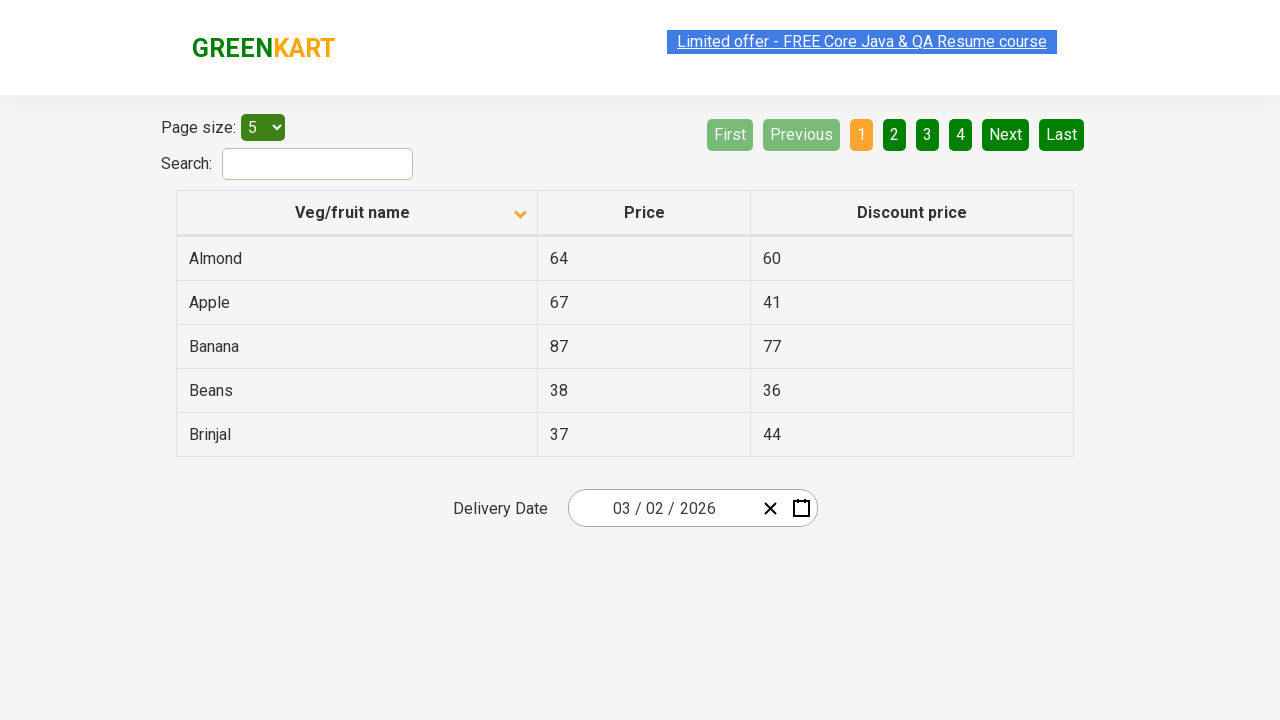

Table populated with product data
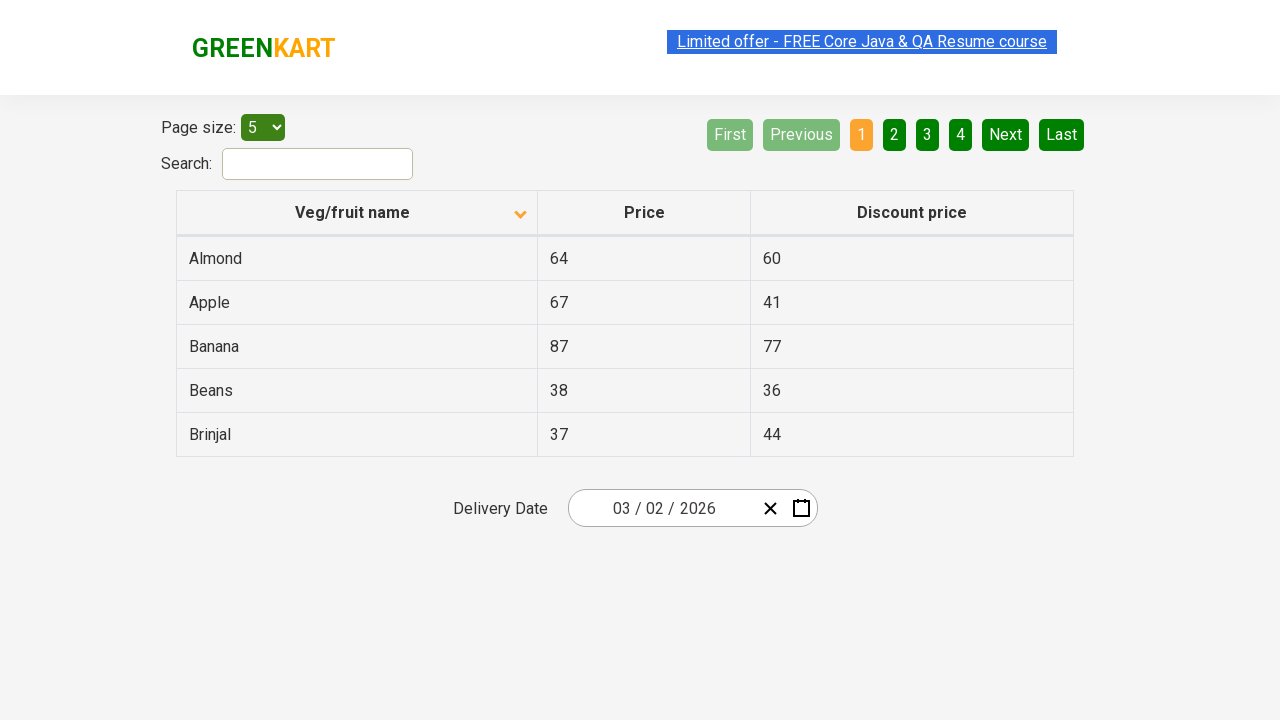

Retrieved 5 product names from current page
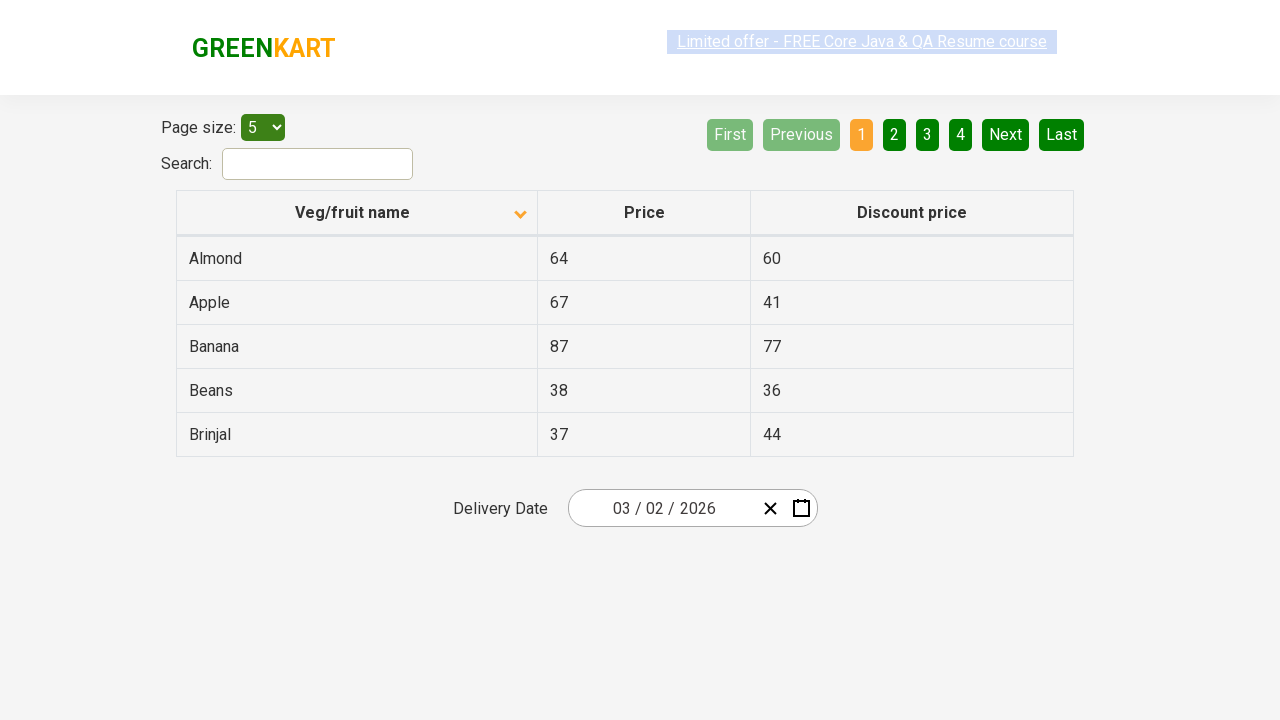

Verified products are sorted alphabetically
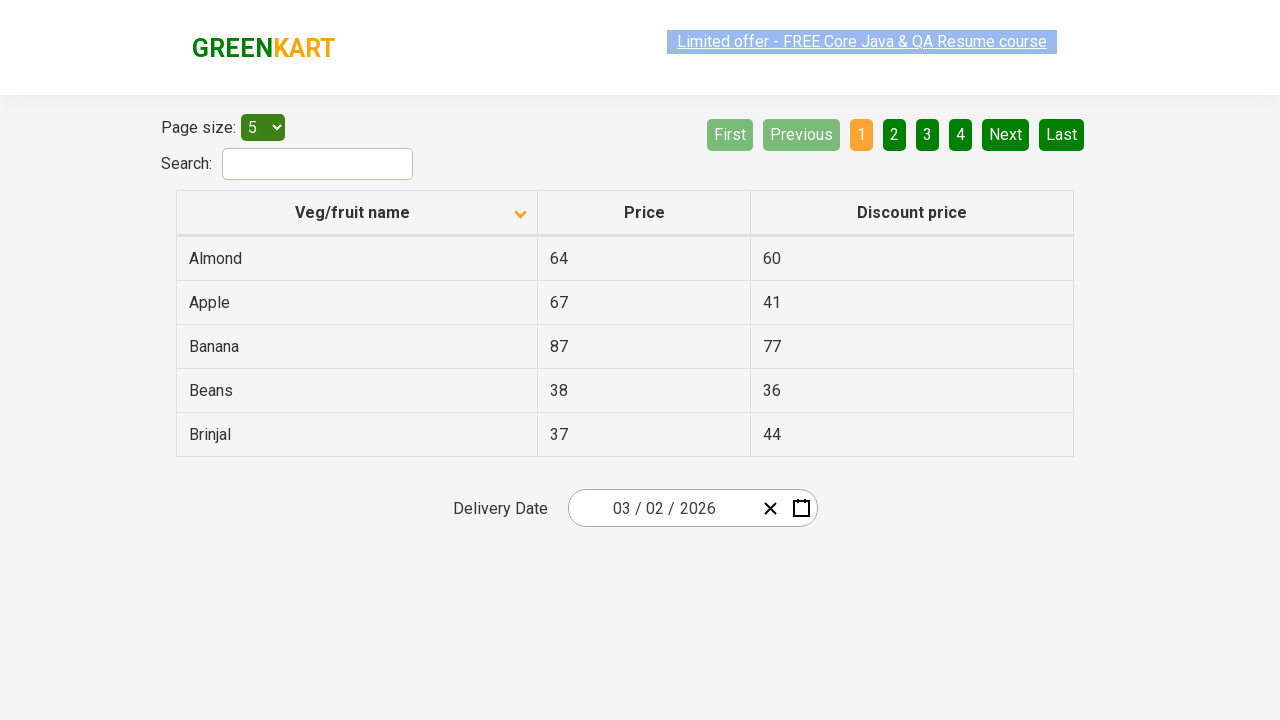

Retrieved 5 product names from current page
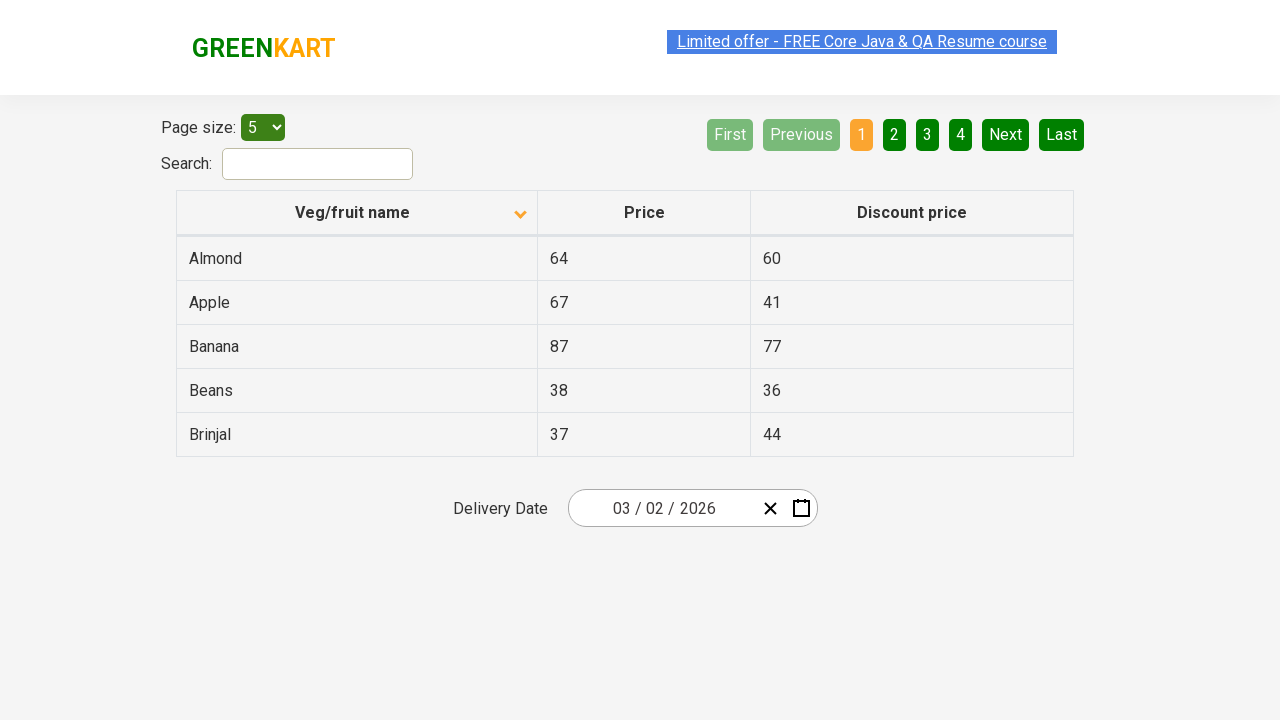

Clicked Next button to navigate to next page at (1006, 134) on [aria-label='Next']
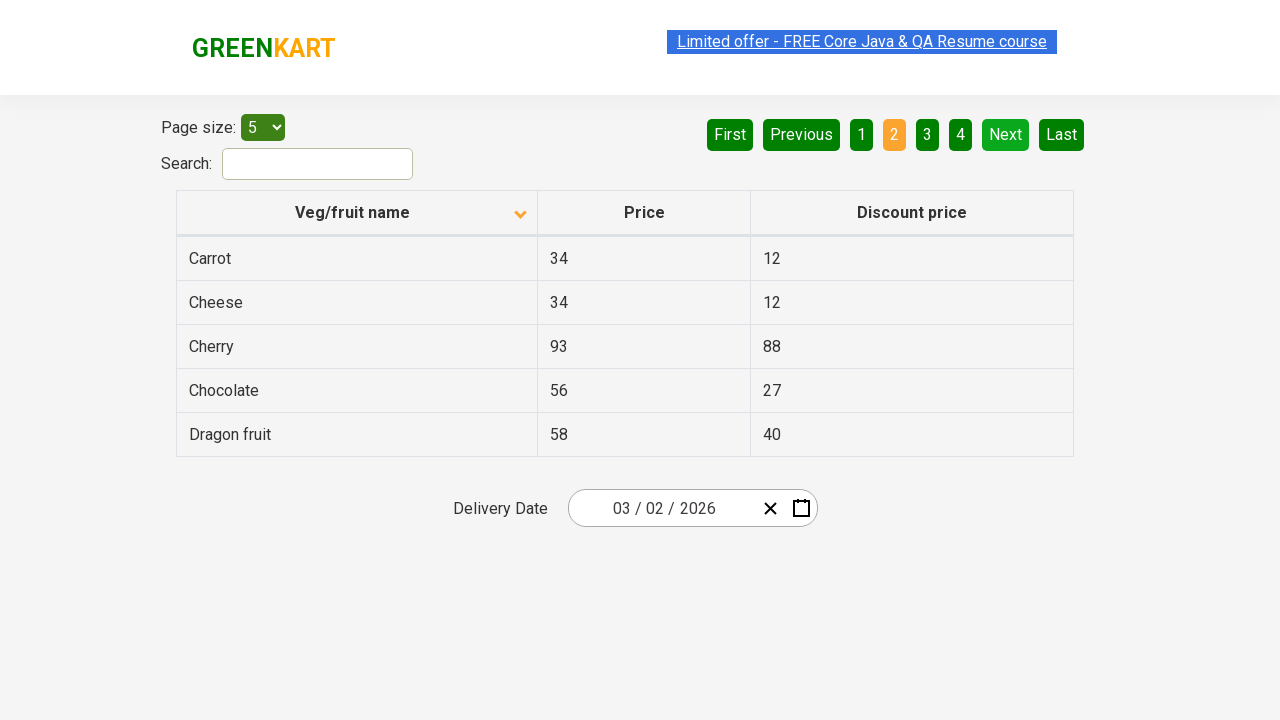

Waited for next page content to load
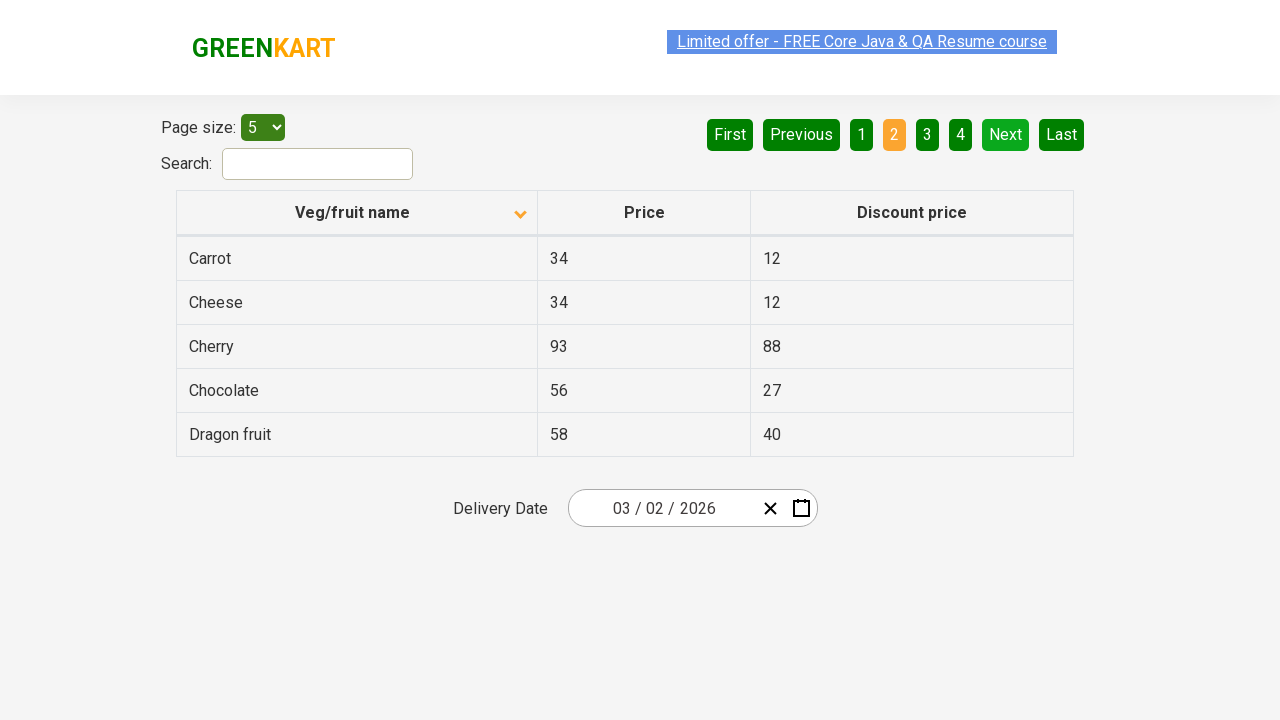

Retrieved 5 product names from current page
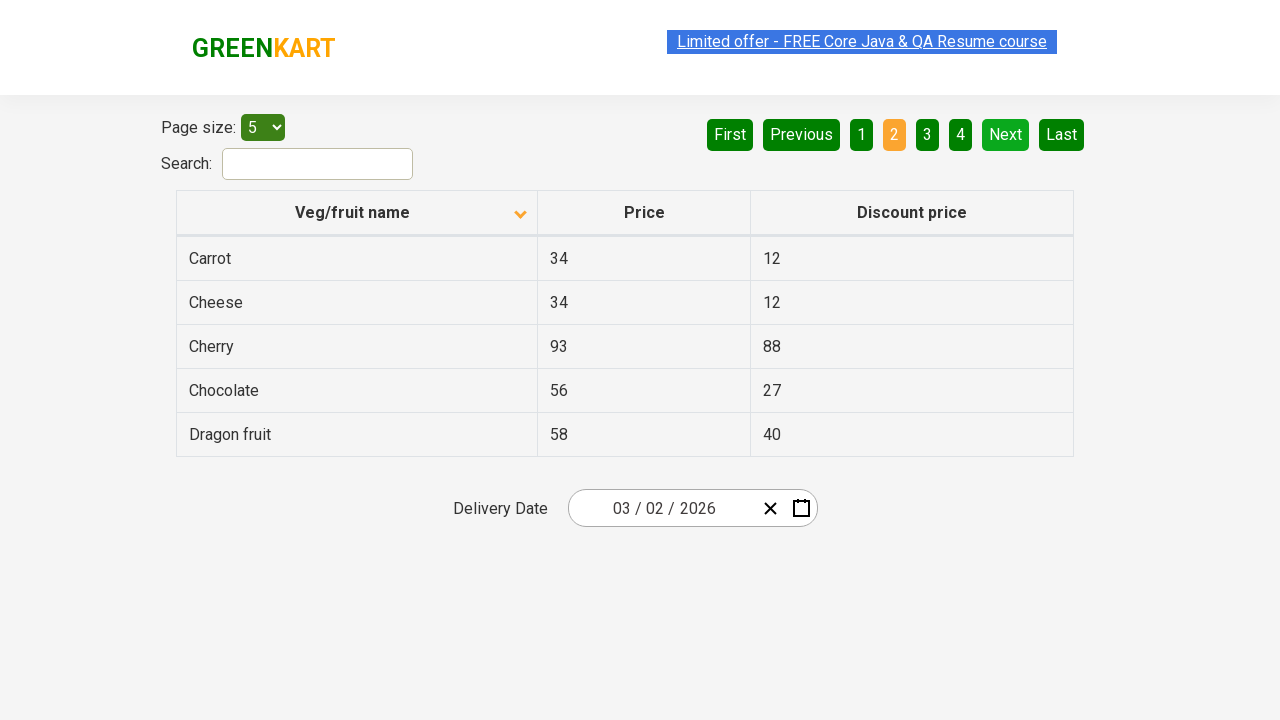

Clicked Next button to navigate to next page at (1006, 134) on [aria-label='Next']
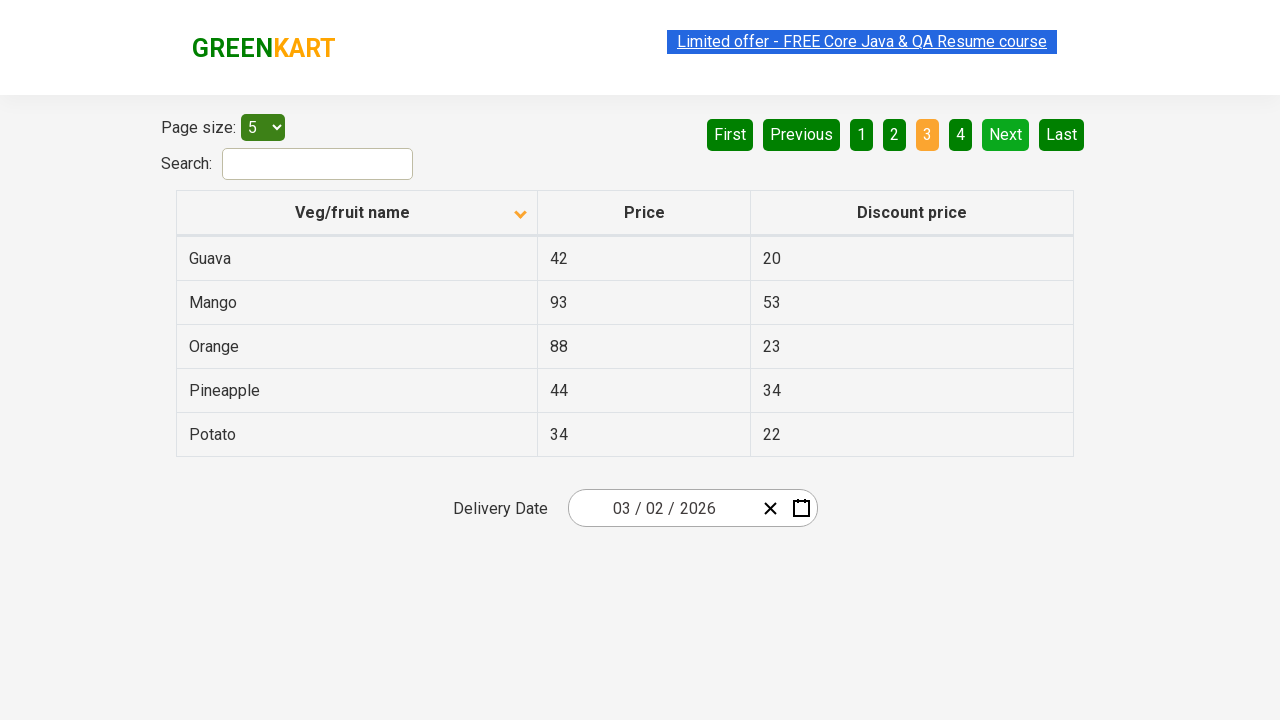

Waited for next page content to load
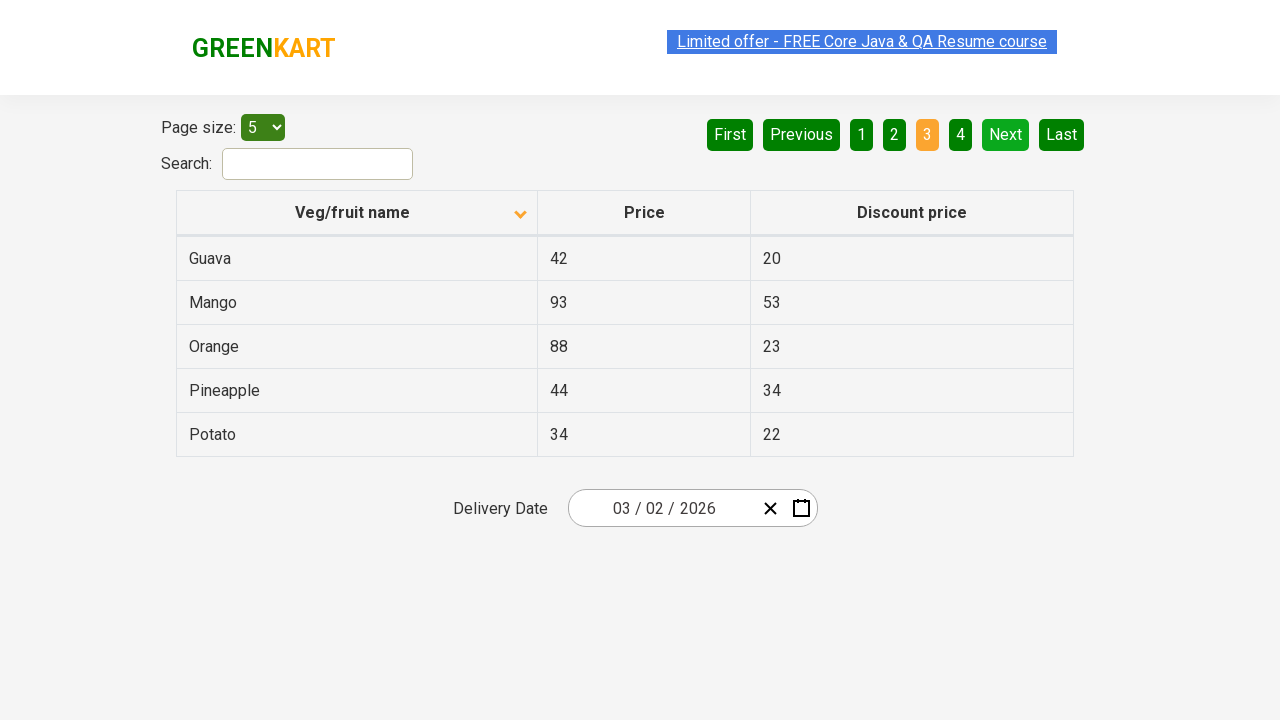

Retrieved 5 product names from current page
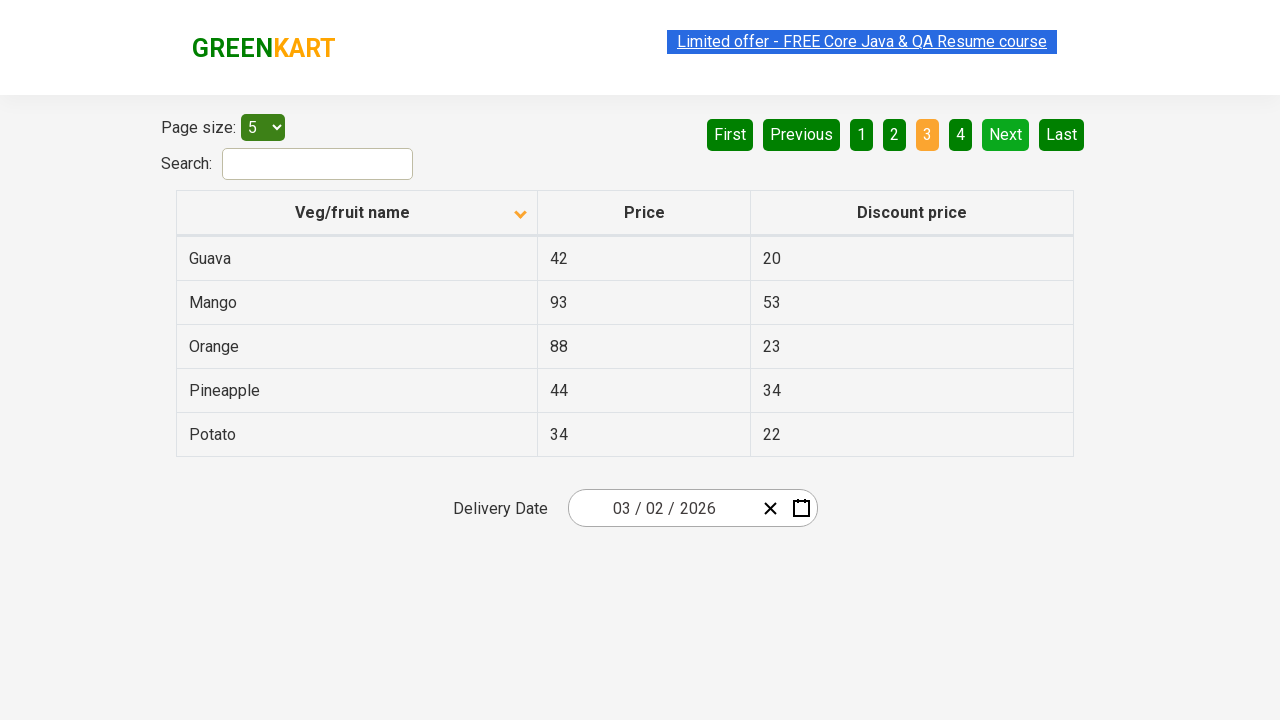

Clicked Next button to navigate to next page at (1006, 134) on [aria-label='Next']
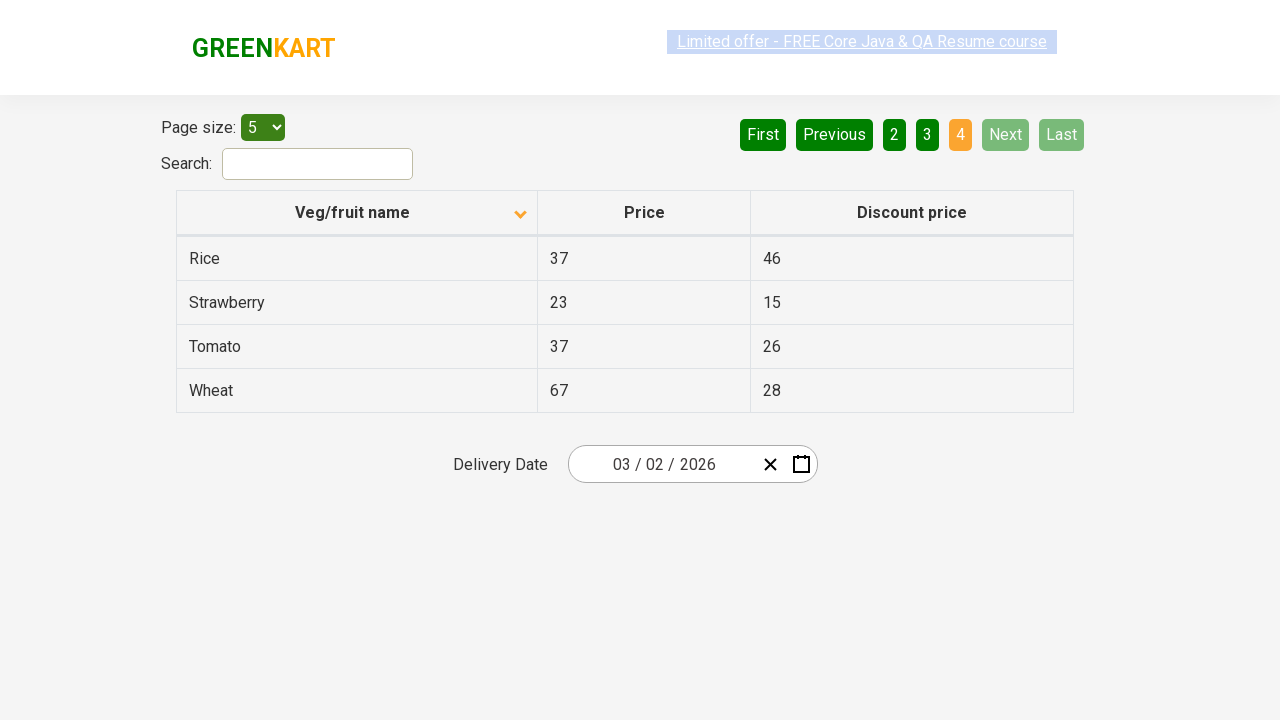

Waited for next page content to load
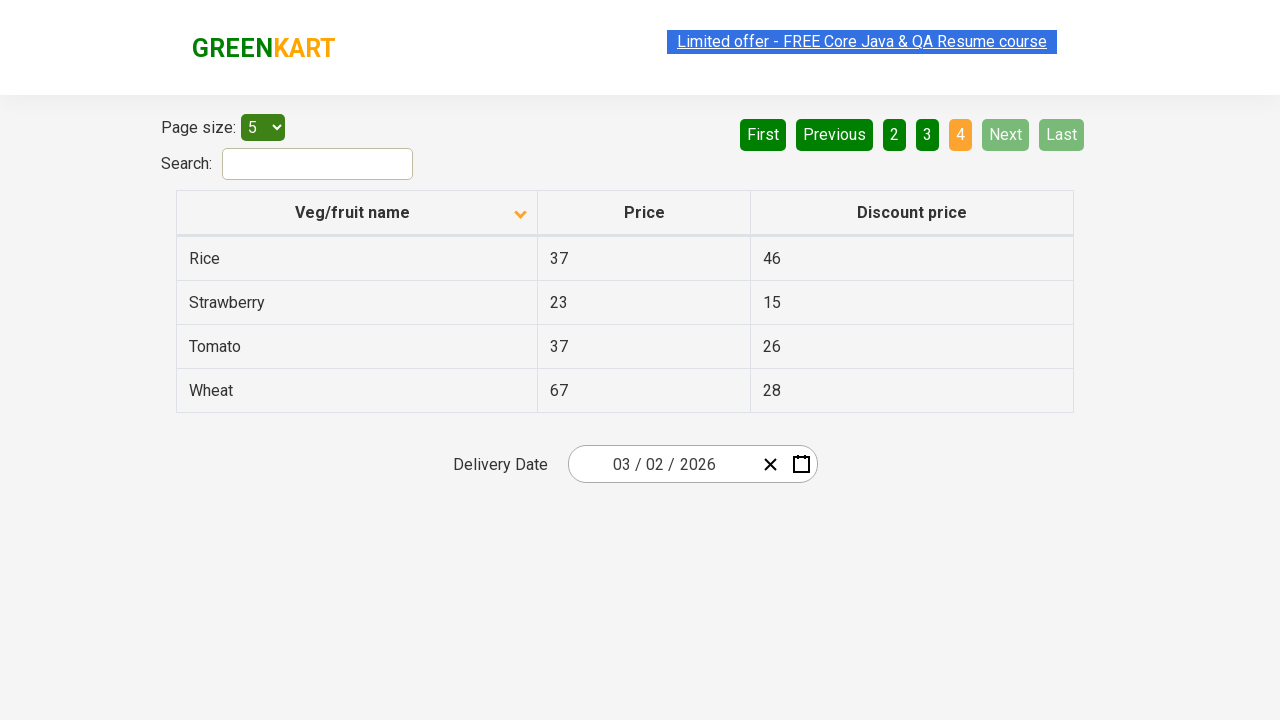

Retrieved 4 product names from current page
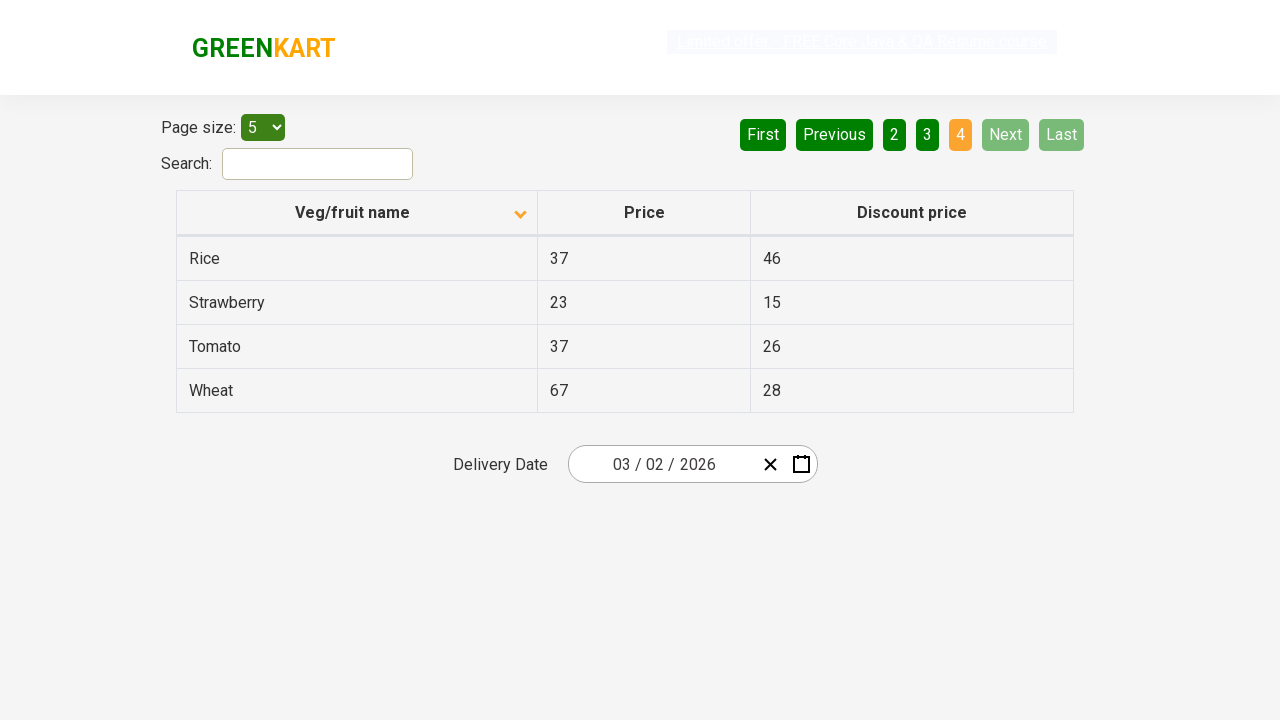

Found 'Rice' product on current page
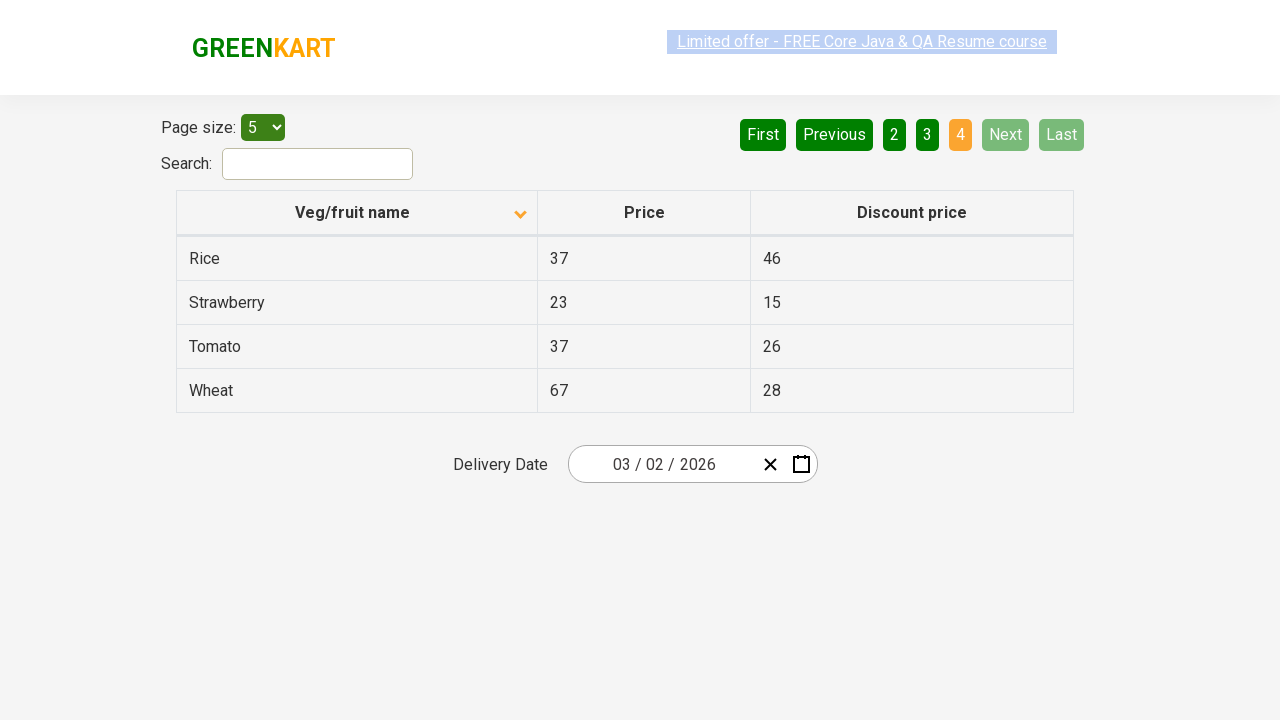

Verified 'Rice' product was found in paginated results
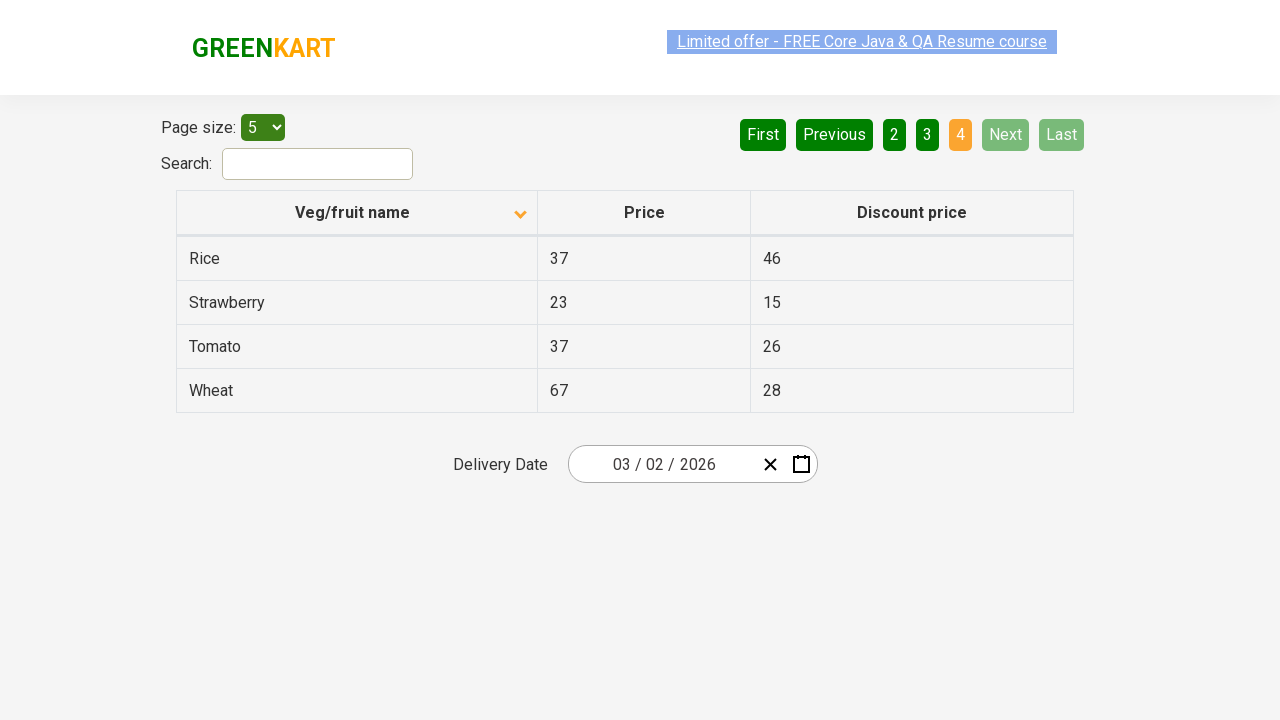

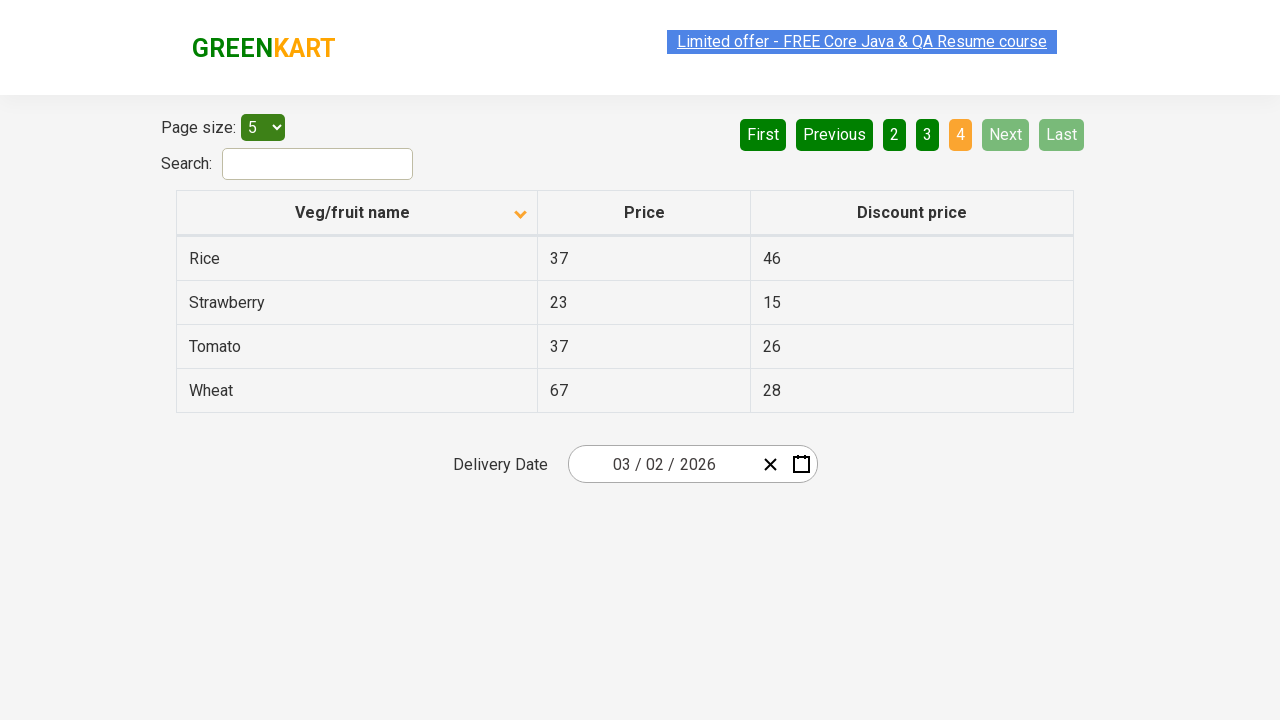